Visits the shopping website and verifies the page title is "Let's Shop"

Starting URL: https://rahulshettyacademy.com/client

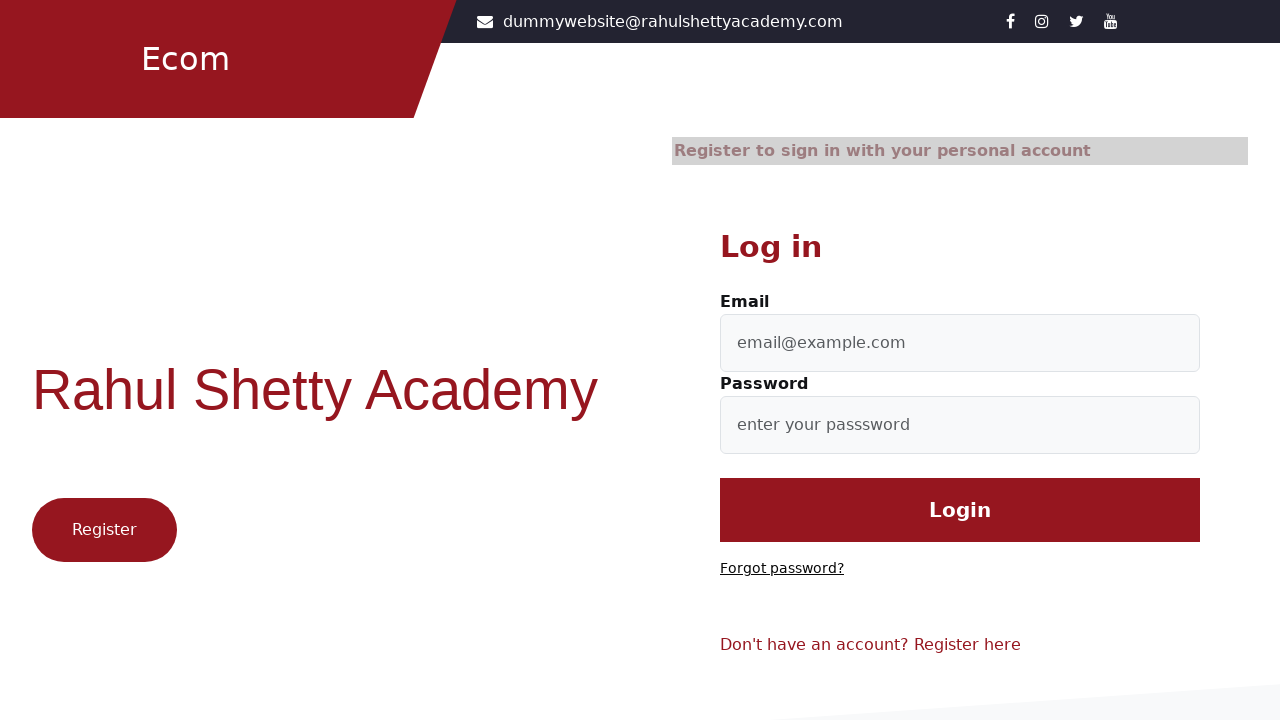

Navigated to shopping website at https://rahulshettyacademy.com/client
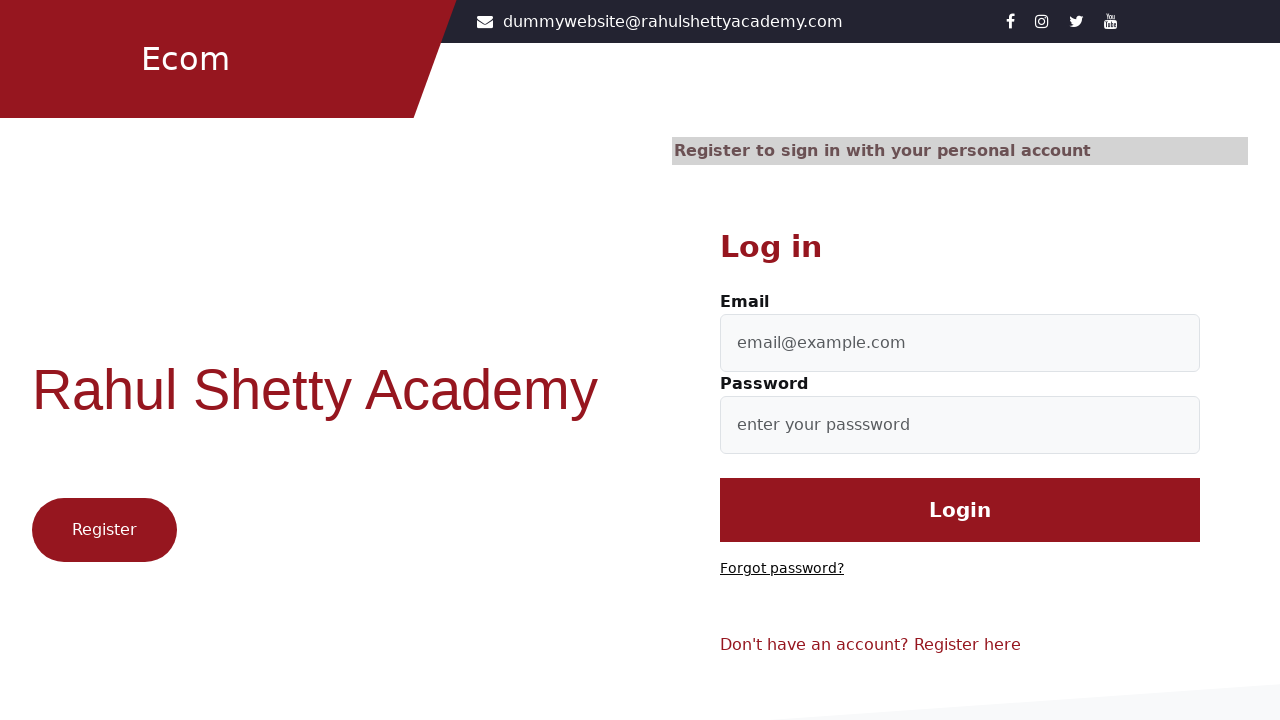

Verified page title is 'Let's Shop'
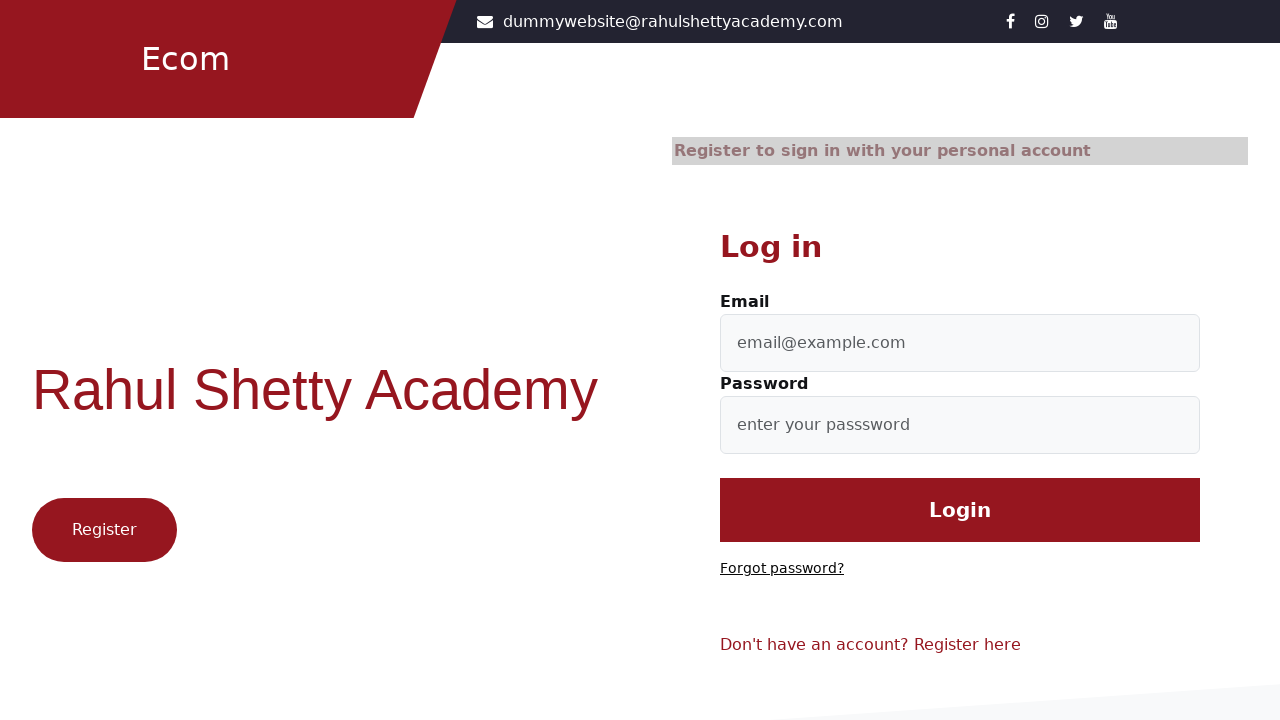

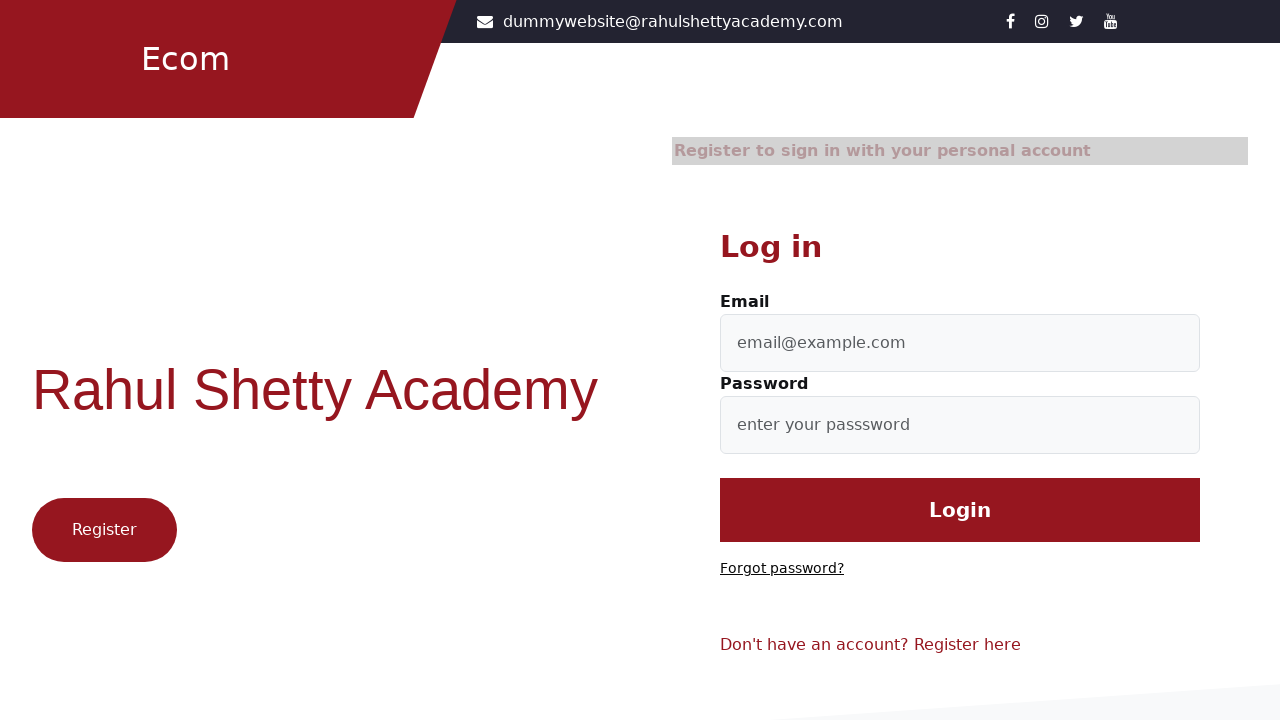